Tests selector challenge by clicking a warning button in group 1 and verifying the success message

Starting URL: https://juniorerico.github.io/aubay-selenium/selectors-practice.html

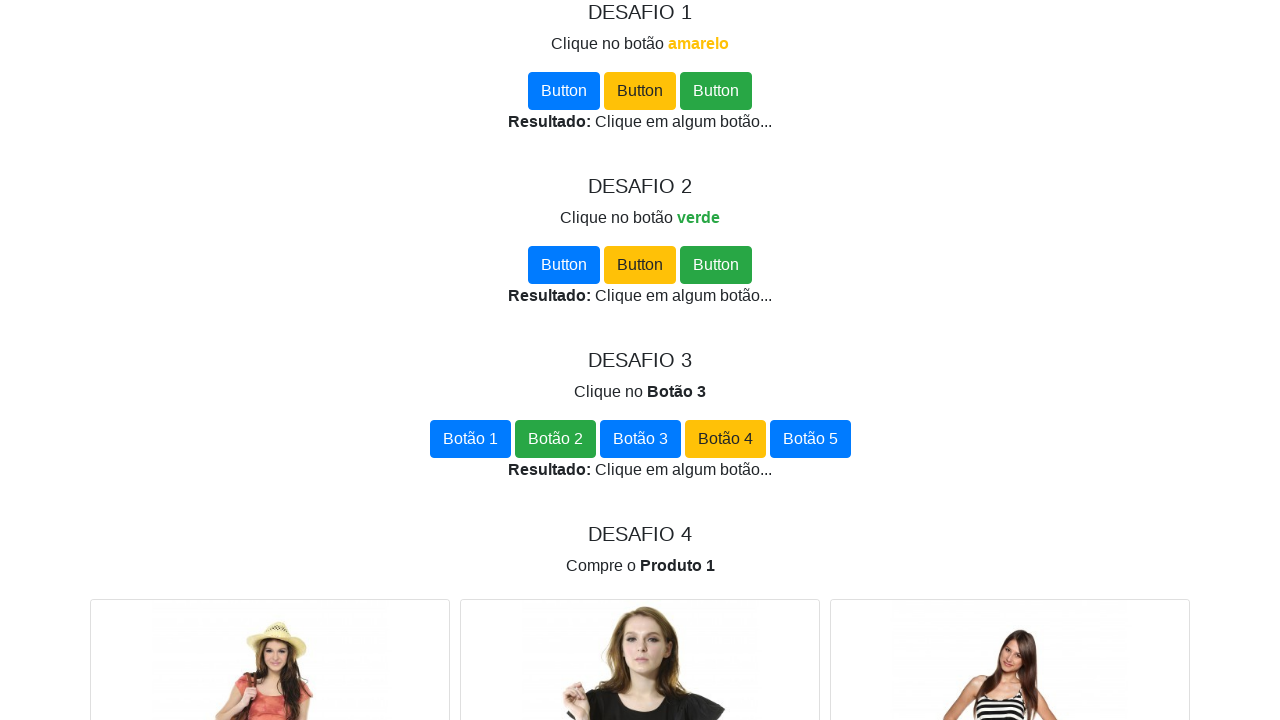

Navigated to selectors practice page
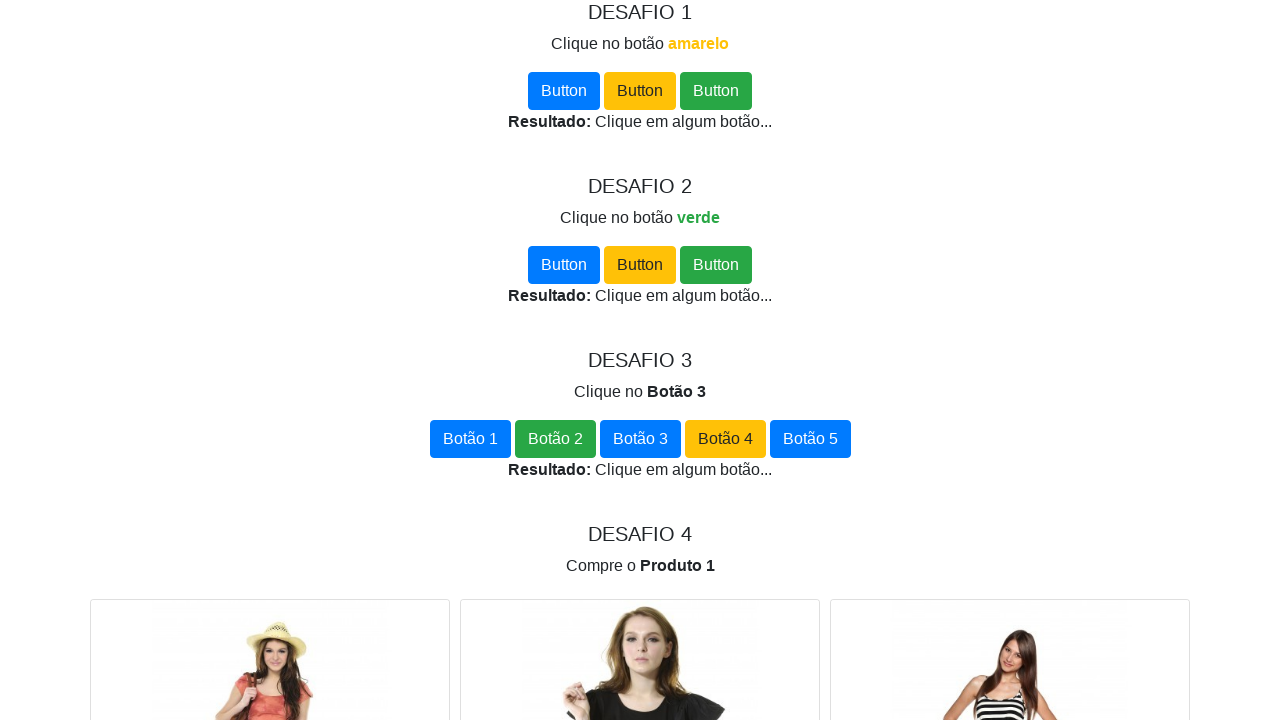

Clicked the warning button in group 1 at (640, 91) on #group-1 .btn-warning
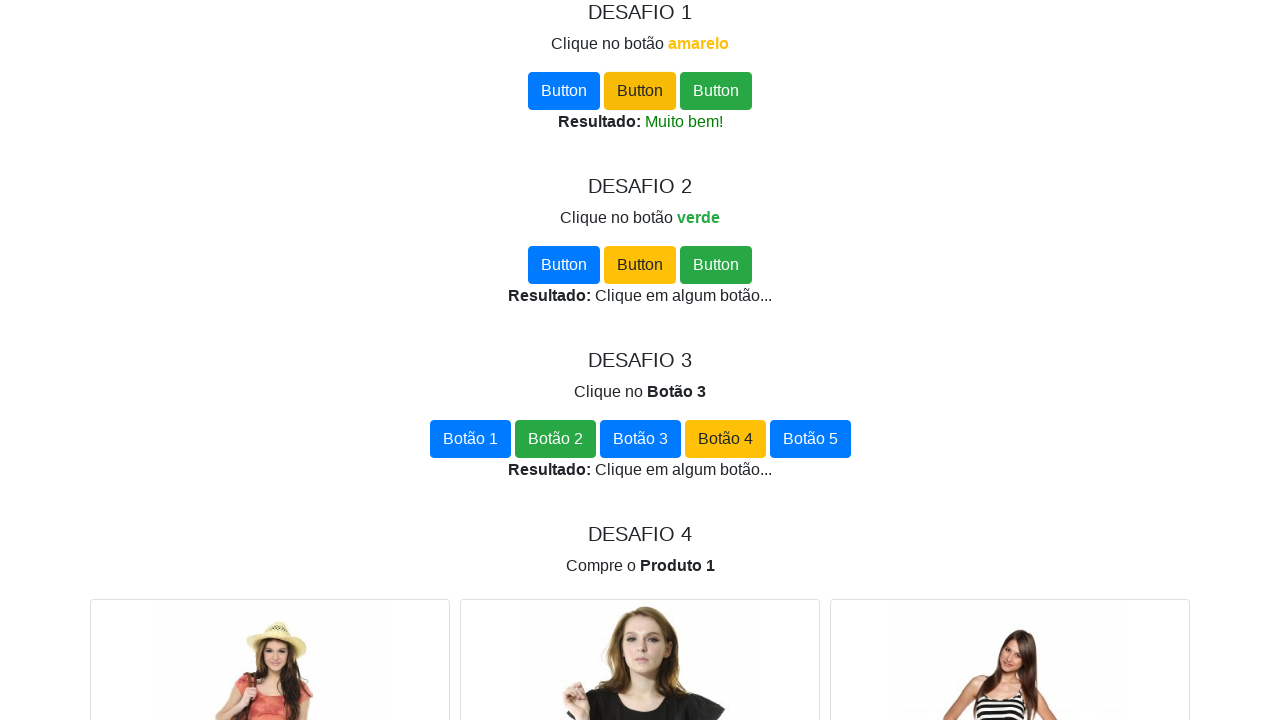

Success message element appeared
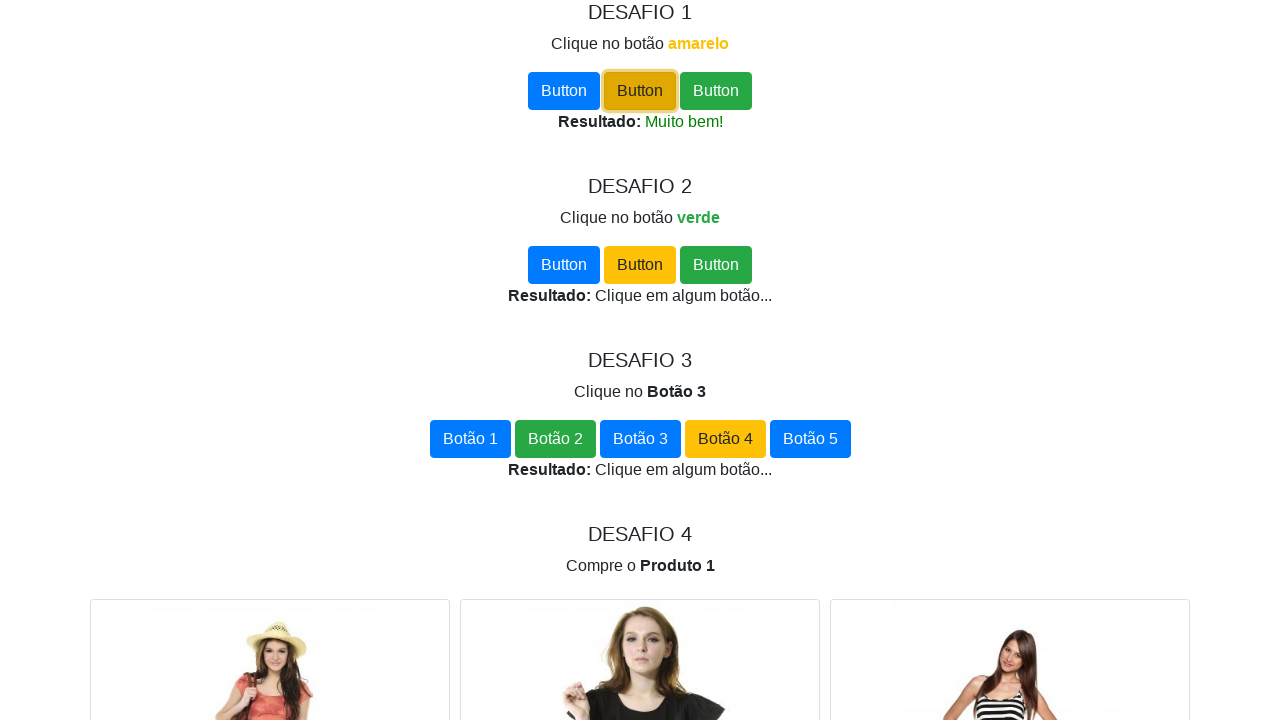

Verified success message displays 'Muito bem!'
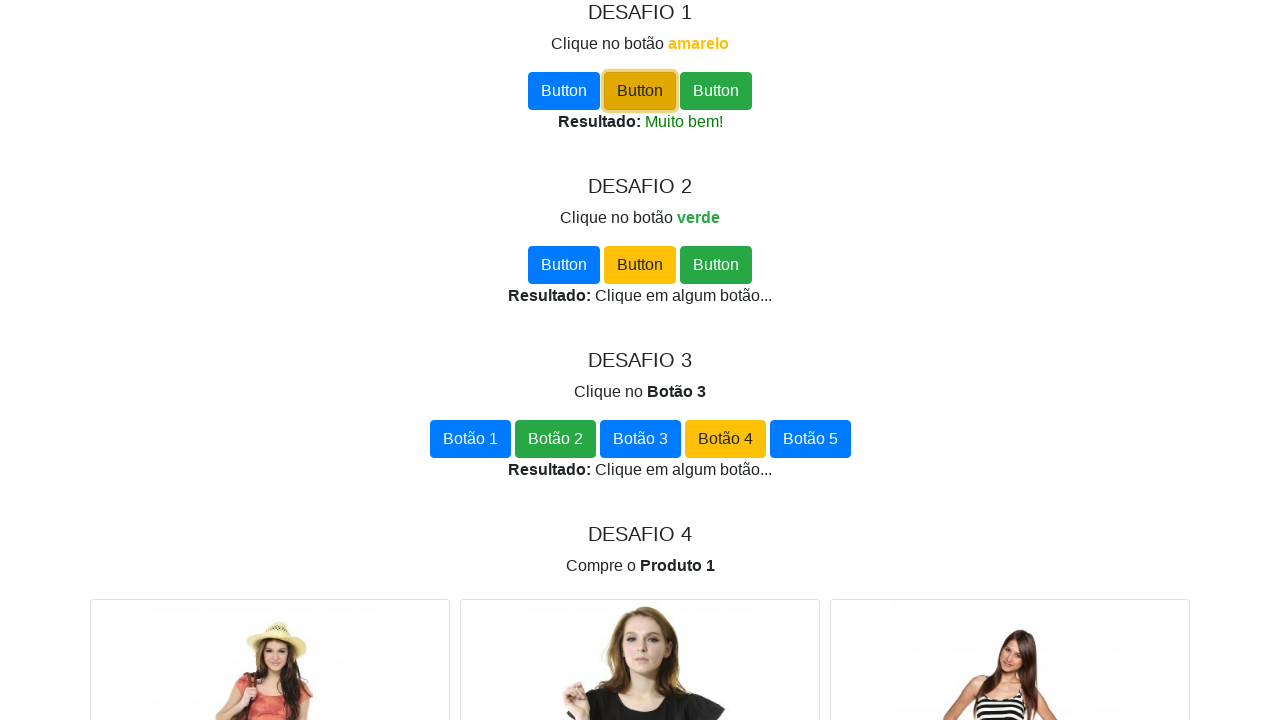

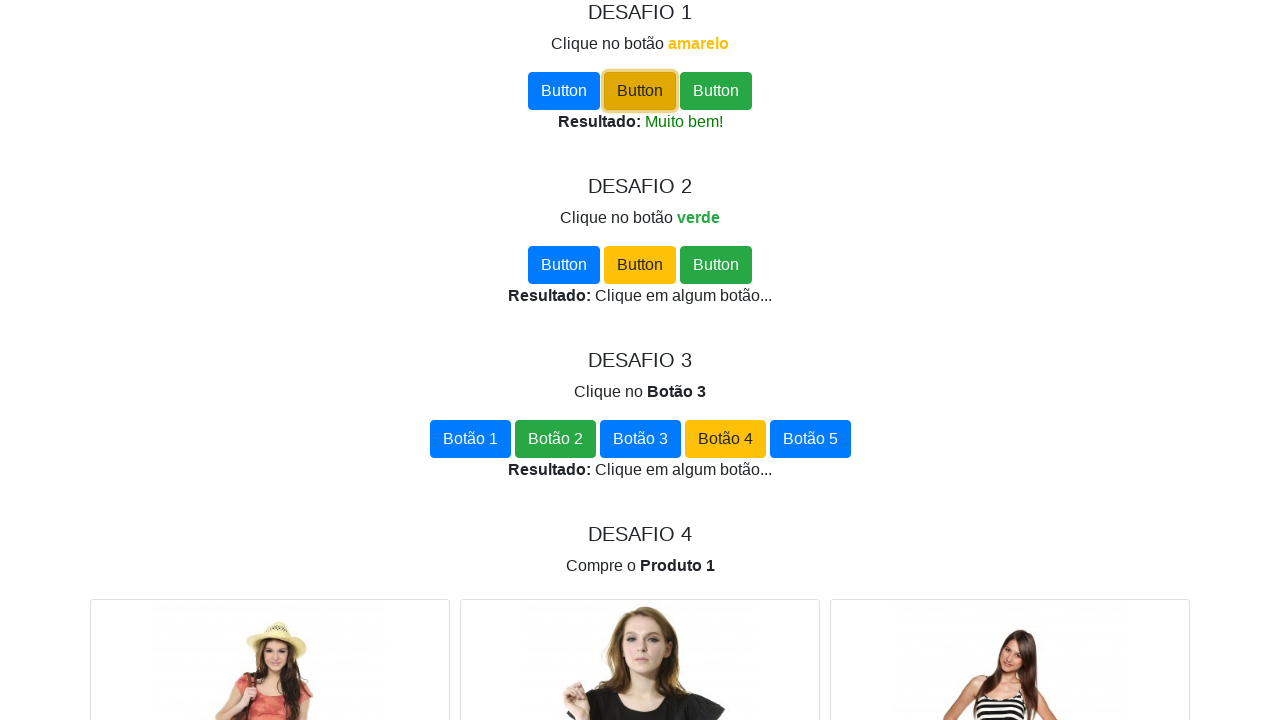